Navigates to the Automation Practice page and verifies that footer navigation links are present and visible on the page.

Starting URL: https://rahulshettyacademy.com/AutomationPractice/

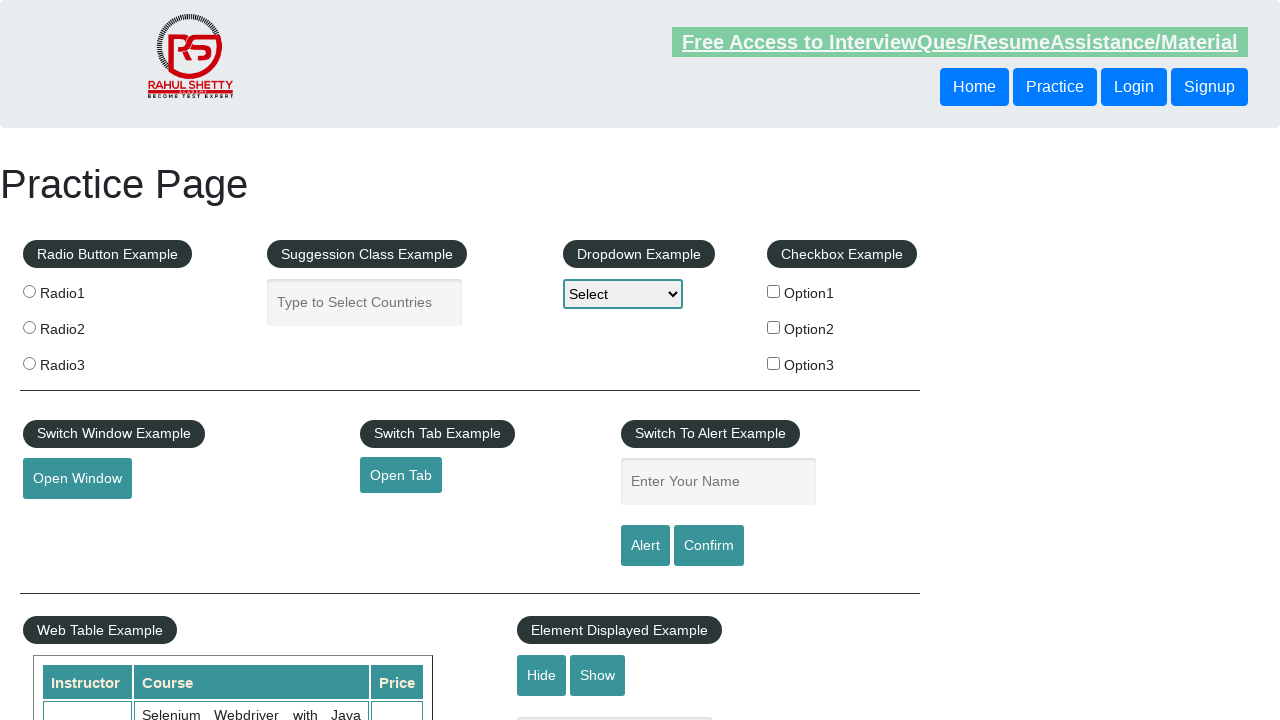

Page loaded with domcontentloaded state
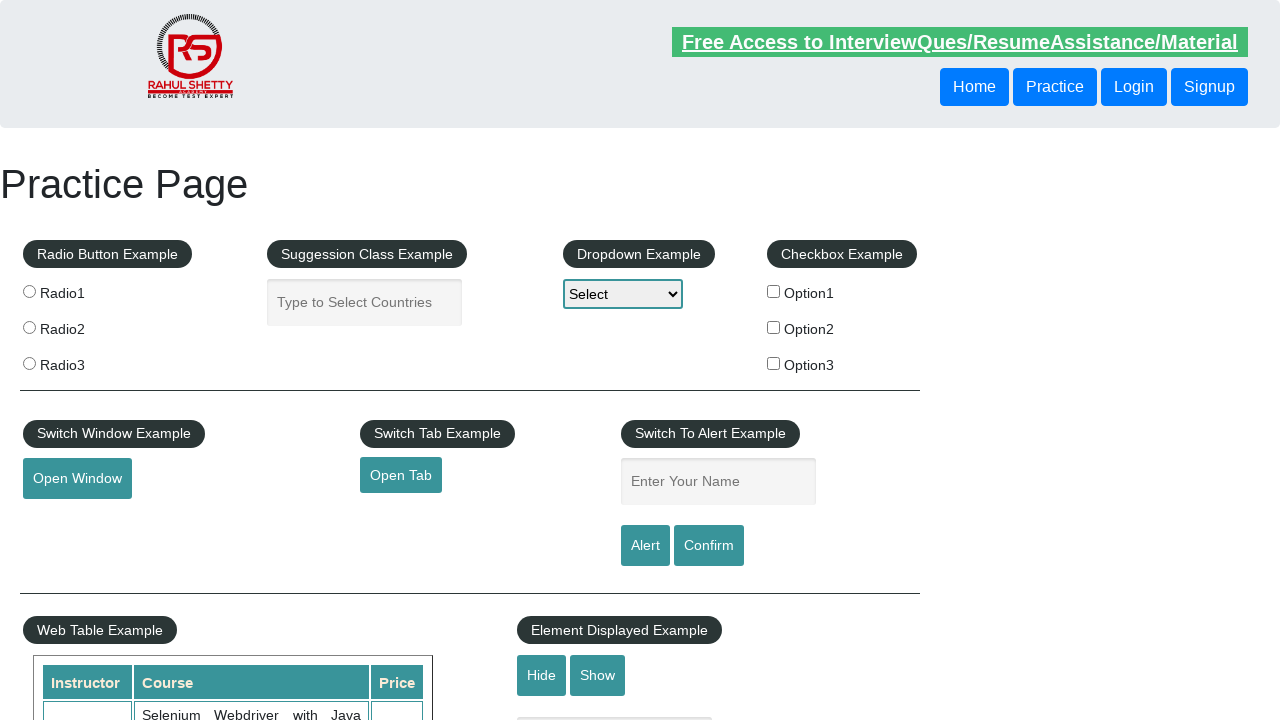

Footer links selector 'li.gf-li a' is present on page
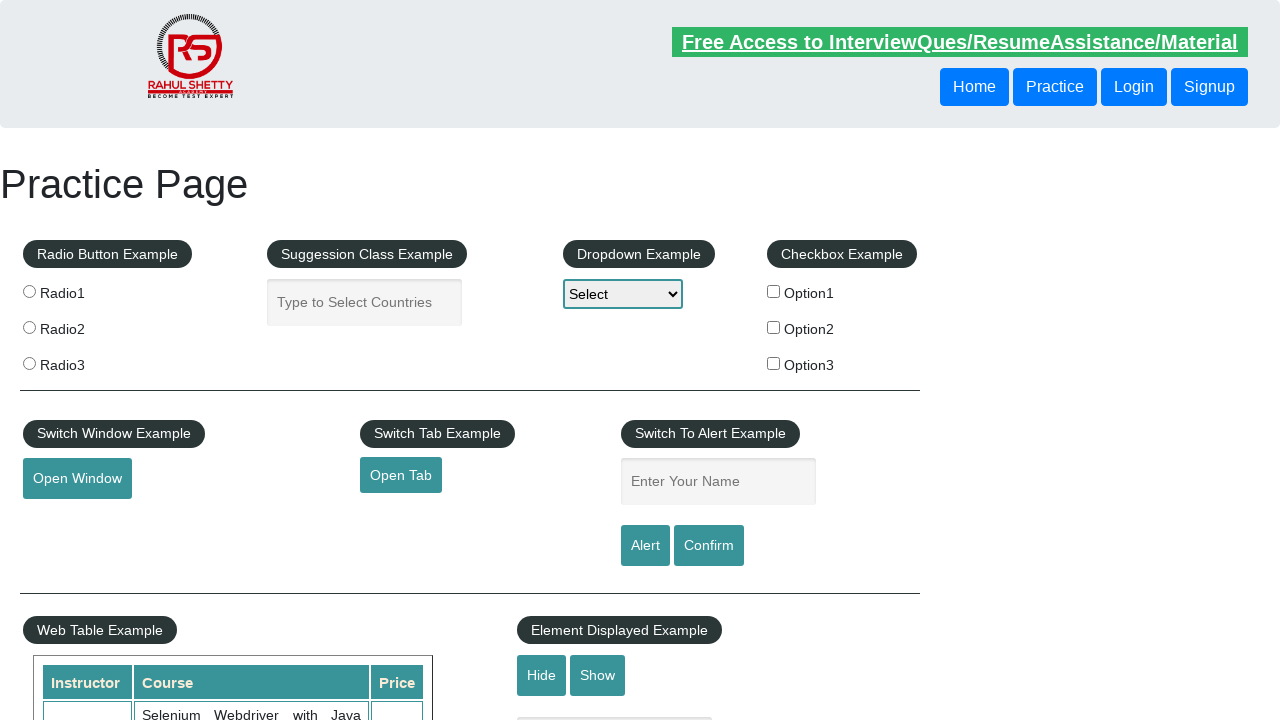

Located all footer links with selector 'li.gf-li a'
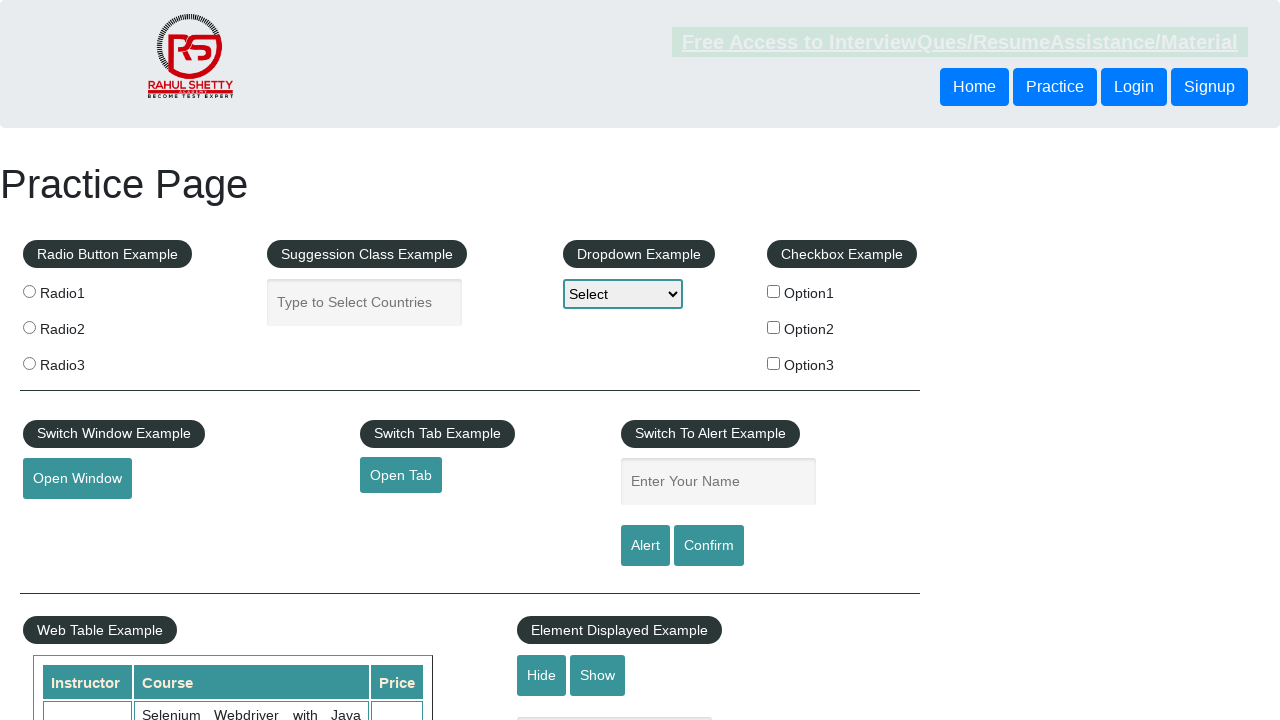

Counted 20 footer links on the page
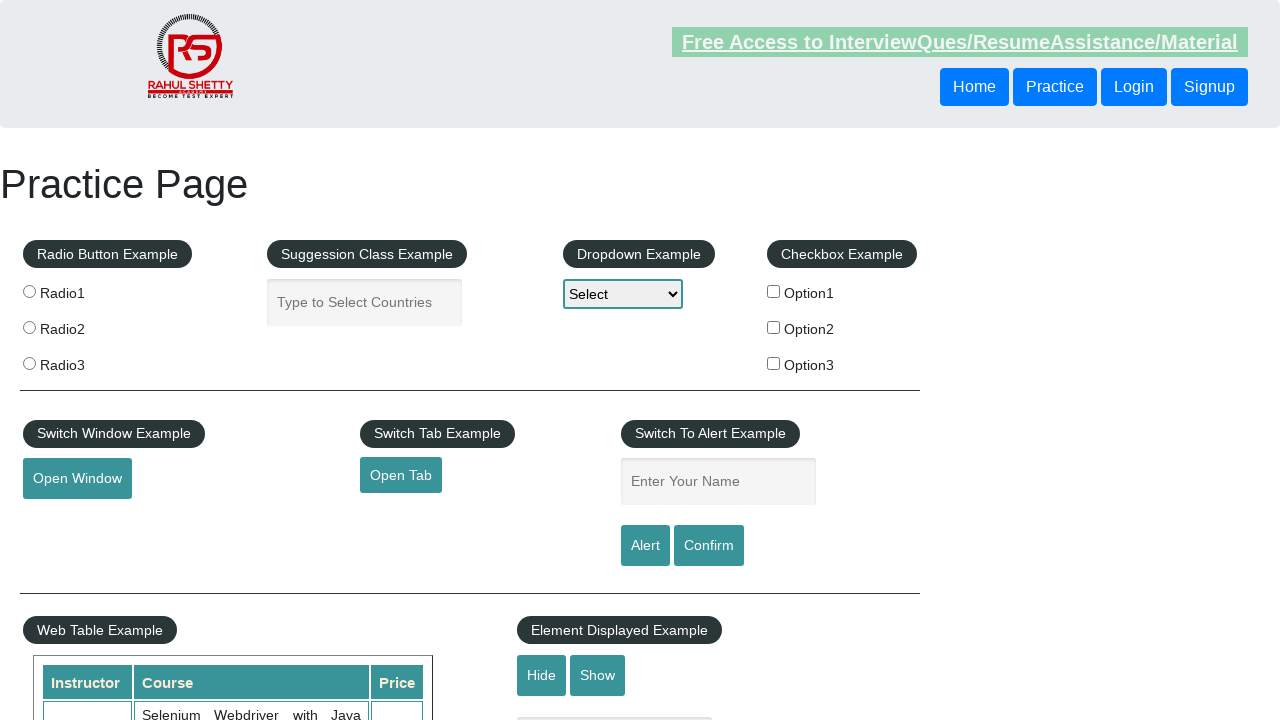

Assertion passed: footer links are present (count: 20)
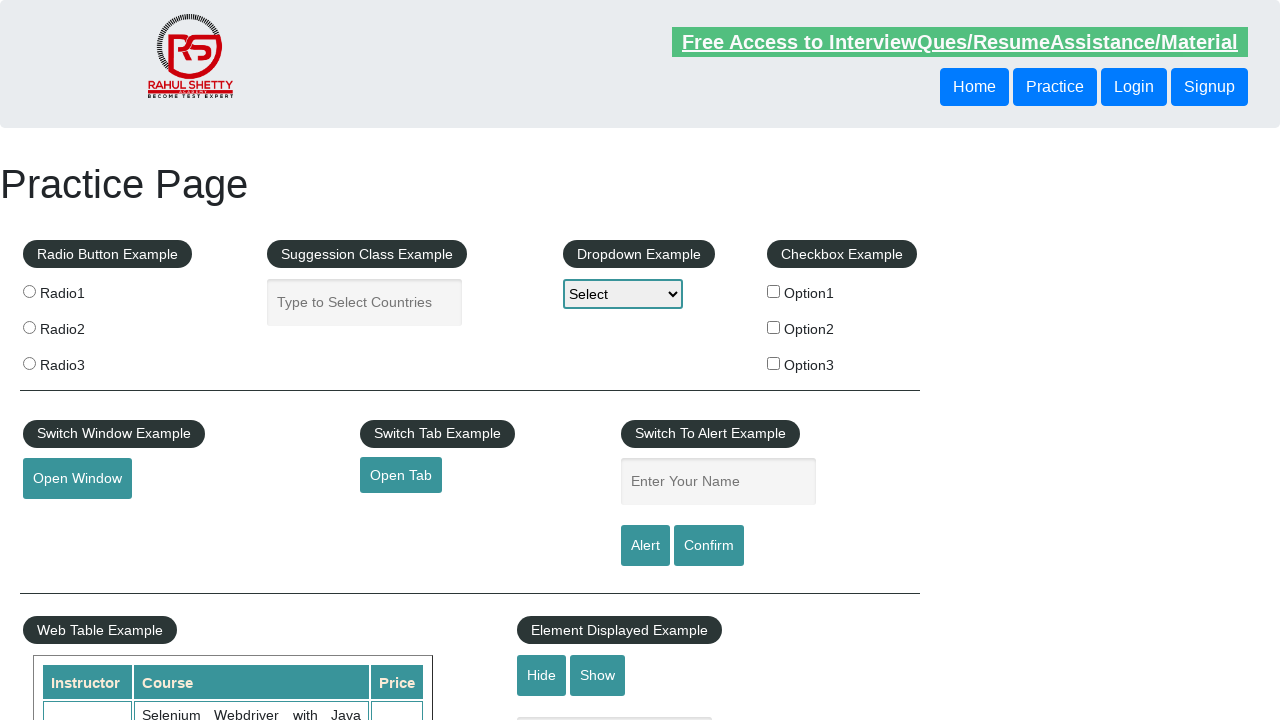

Retrieved first footer link element
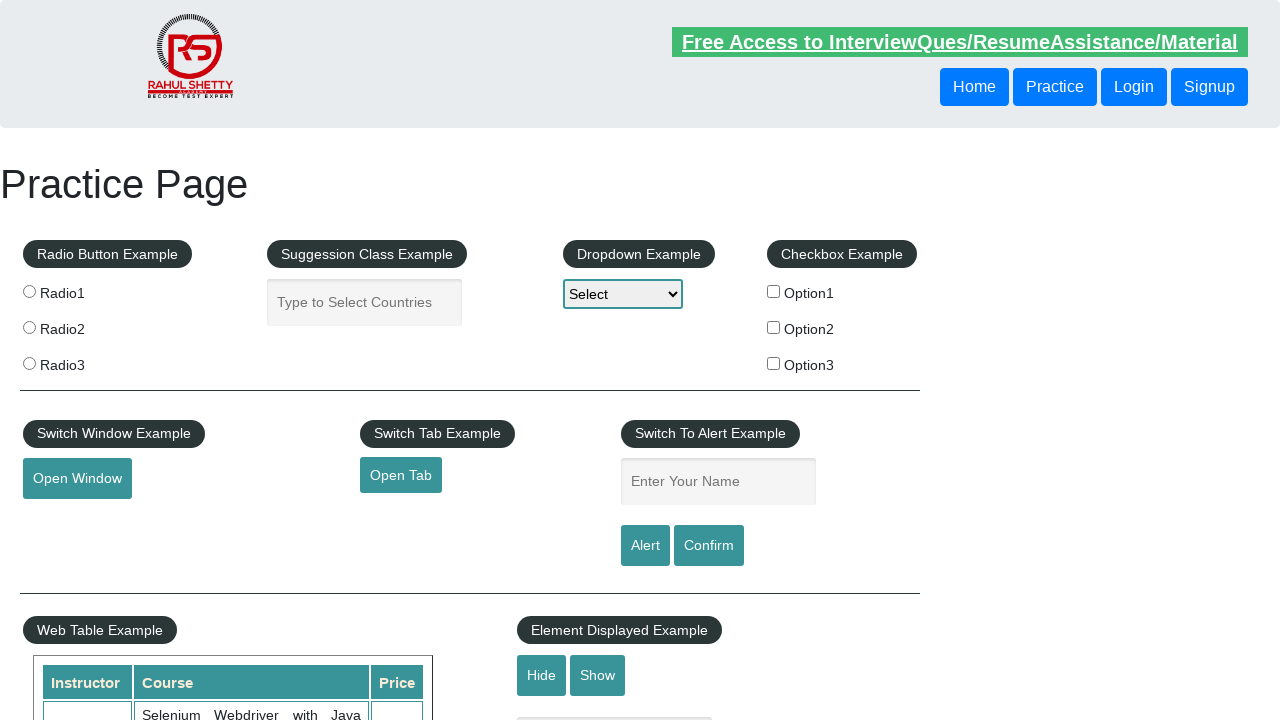

Verified first footer link is visible
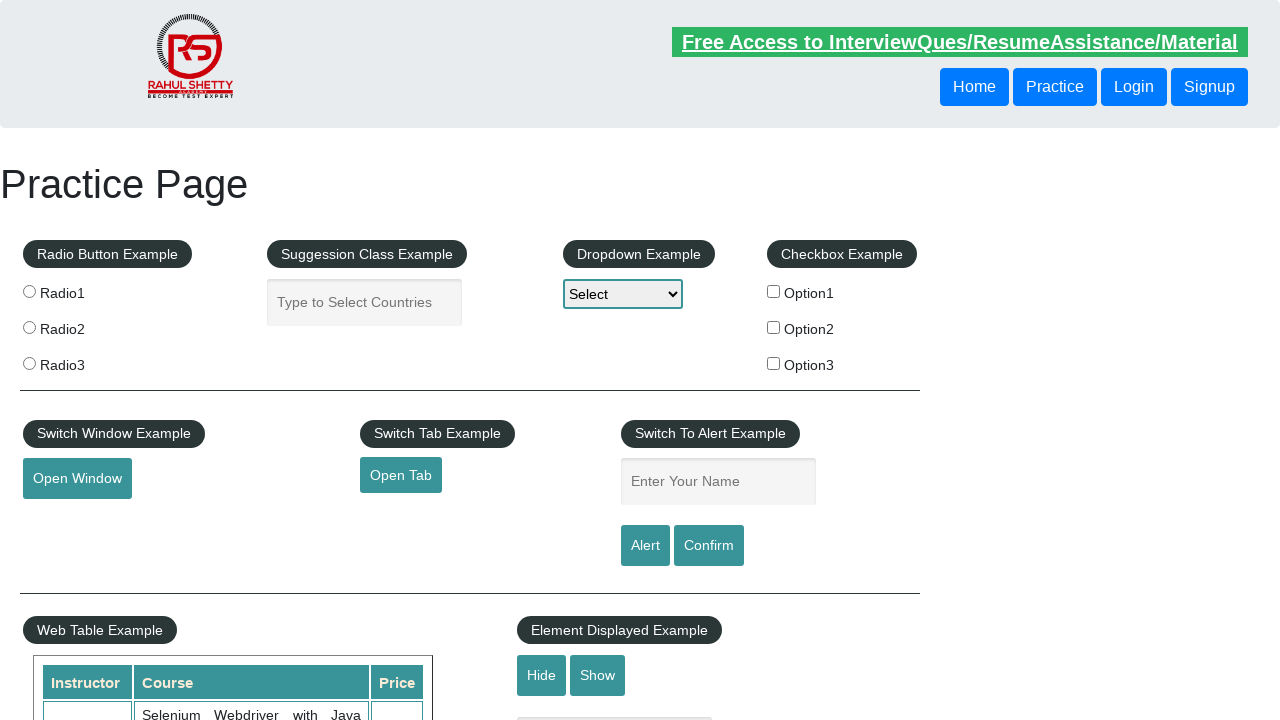

Clicked on first footer link at (157, 482) on li.gf-li a >> nth=0
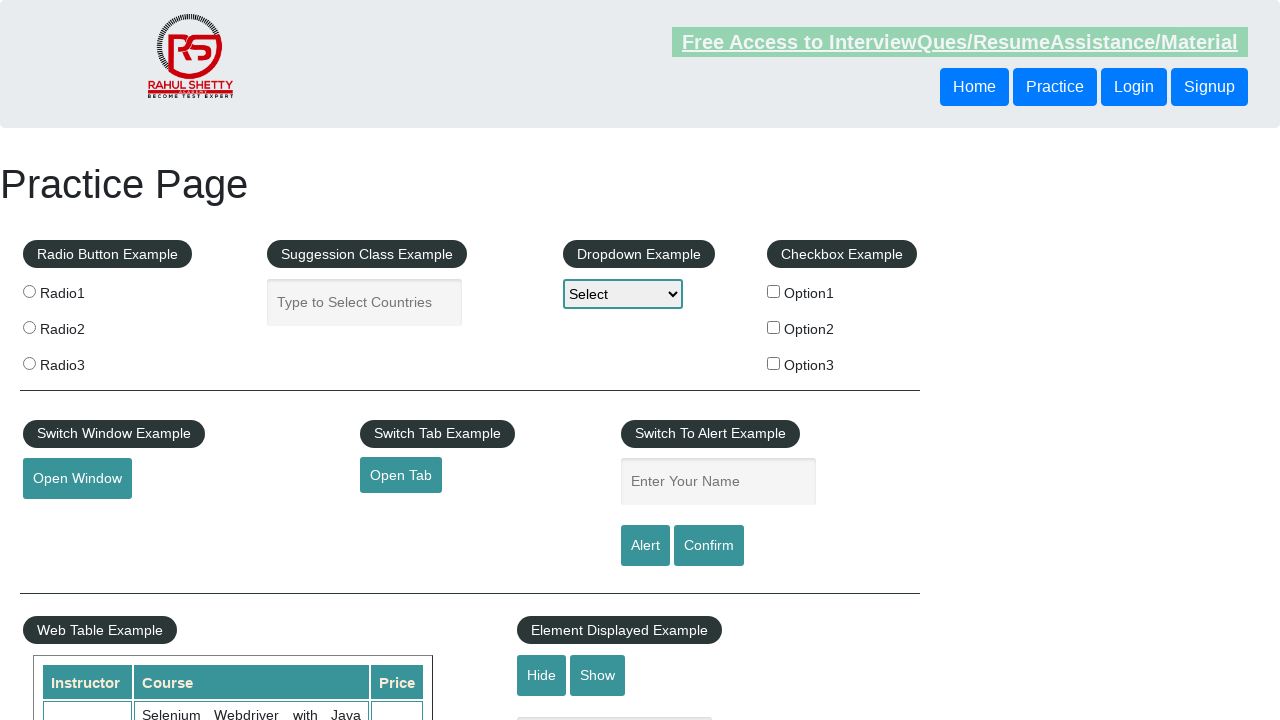

Waited for navigation page to load with domcontentloaded state
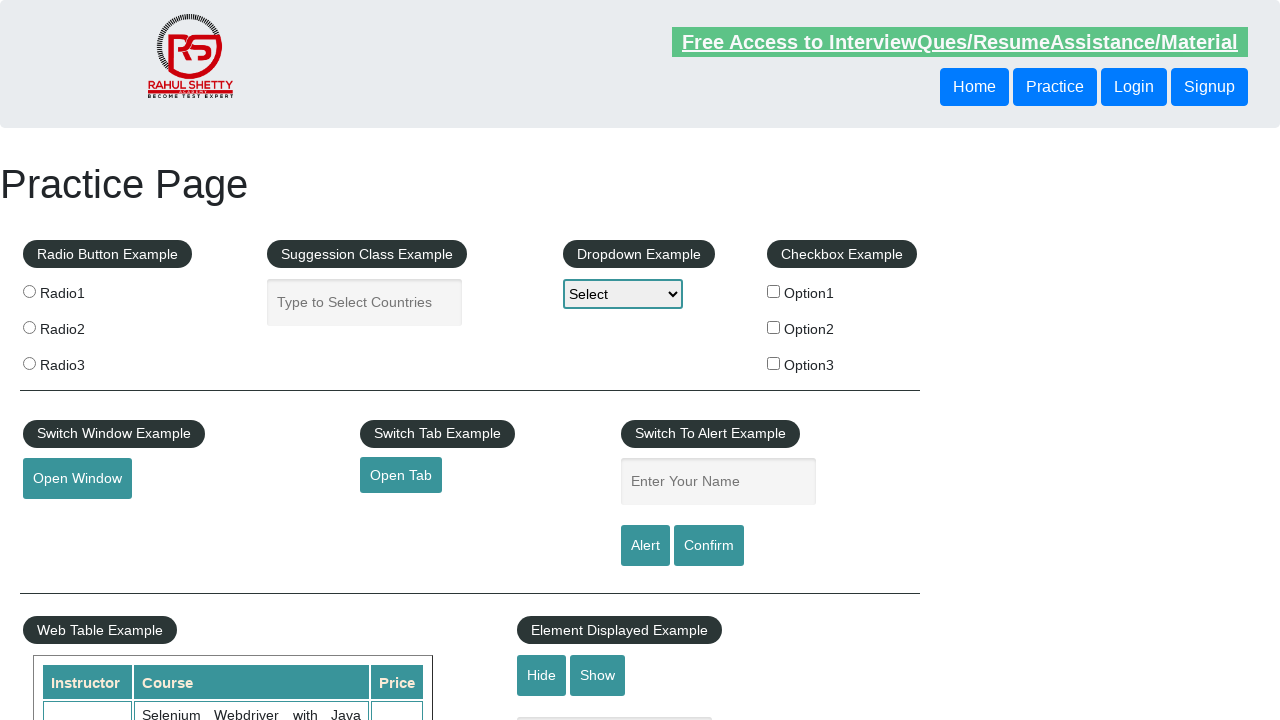

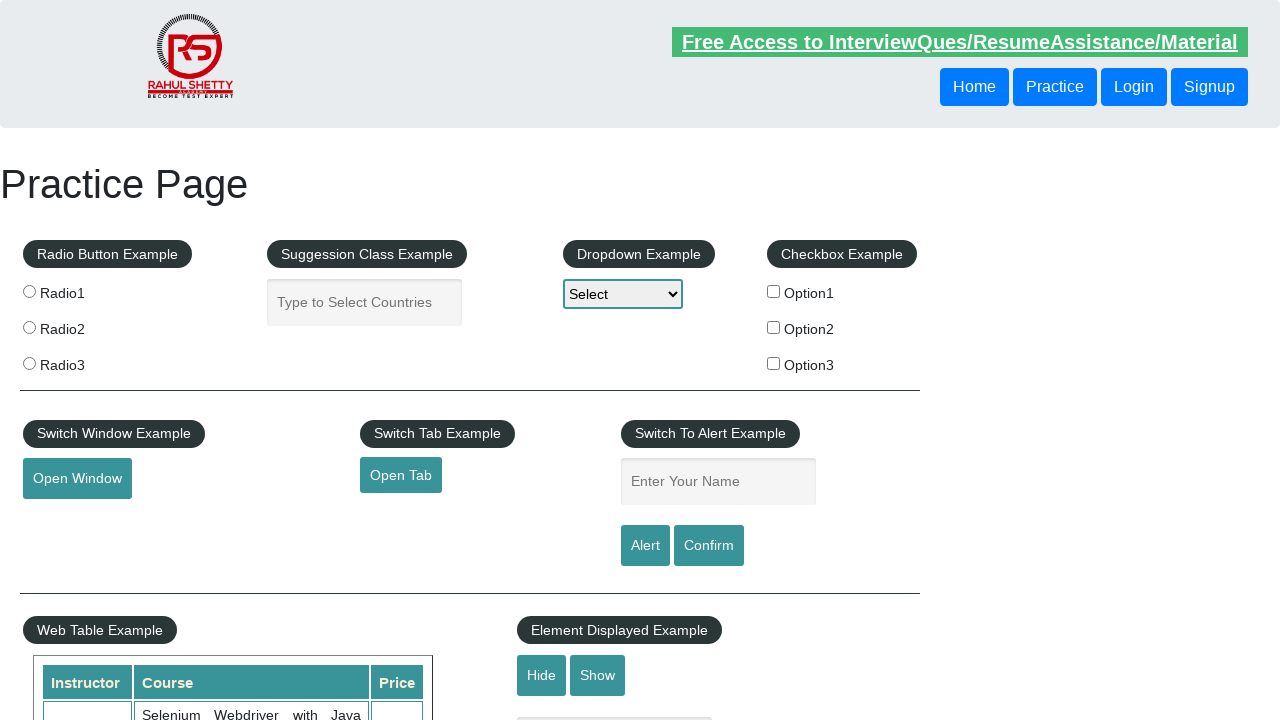